Uses implicit waiting to find a paragraph element with "dev magic" text and verifies its content

Starting URL: https://kristinek.github.io/site/examples/sync

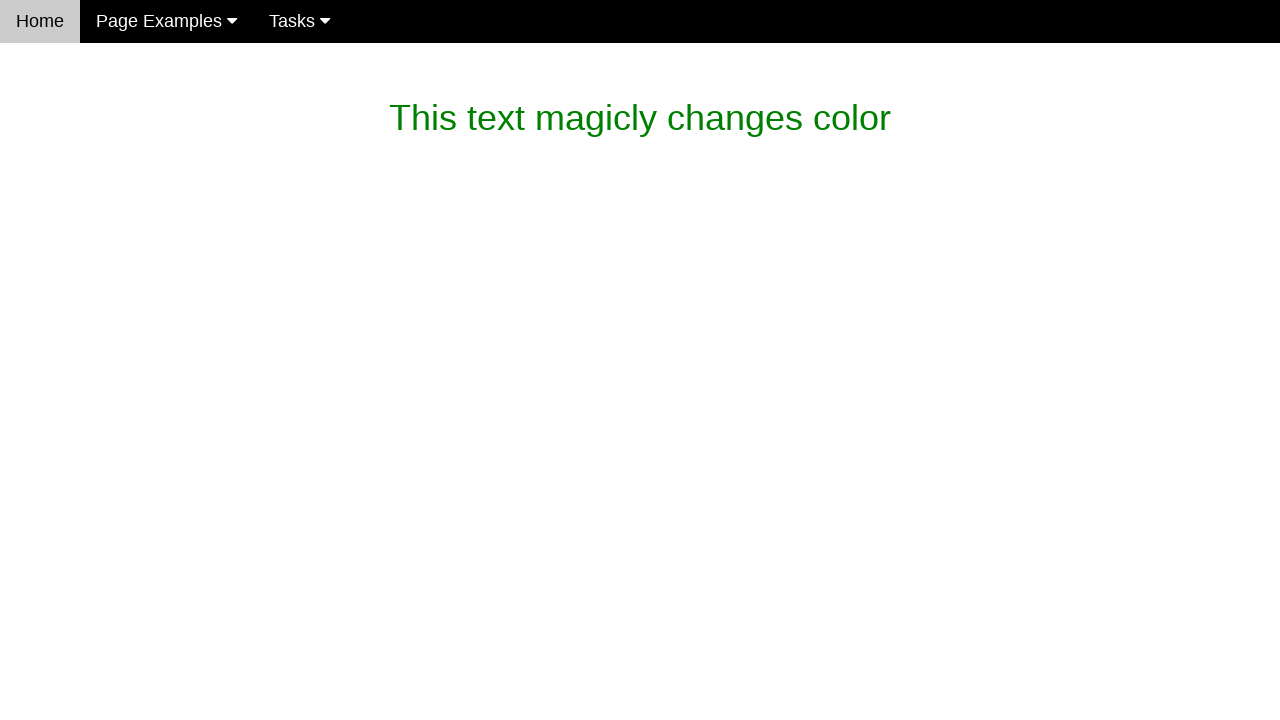

Waited for paragraph element containing 'dev magic' text to appear (timeout: 15000ms)
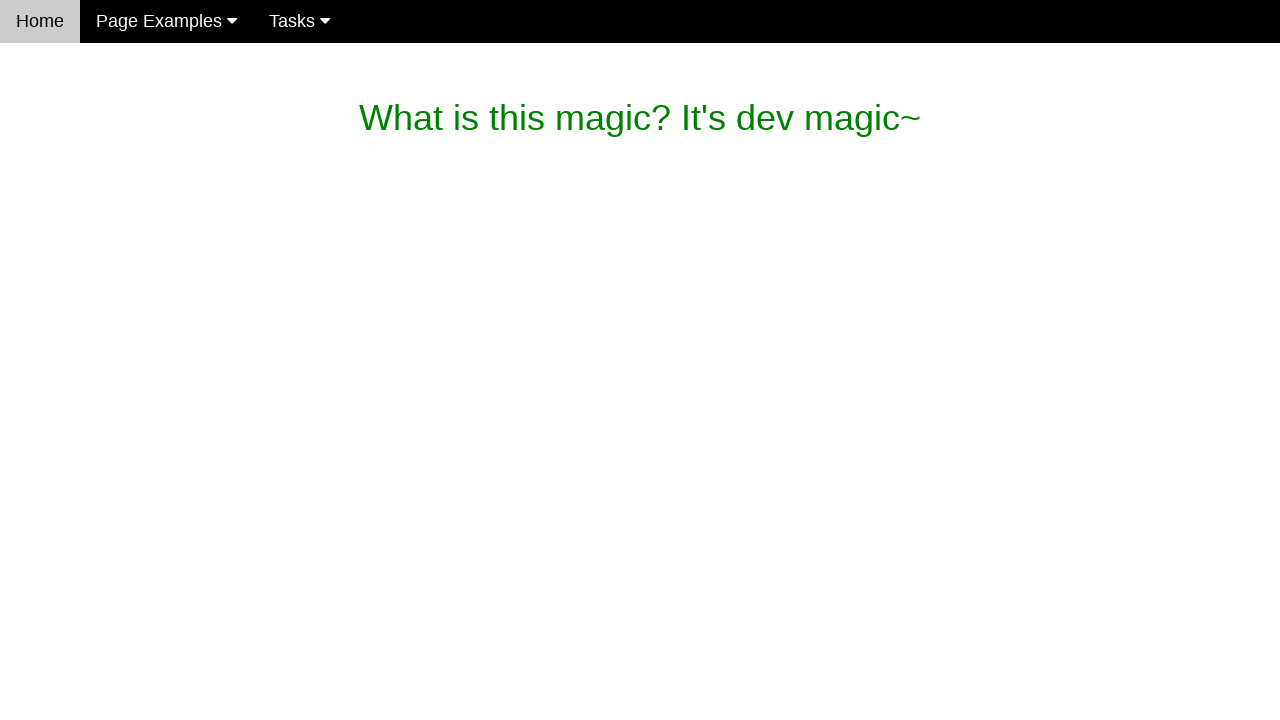

Verified that first paragraph contains expected text 'What is this magic? It's dev magic~'
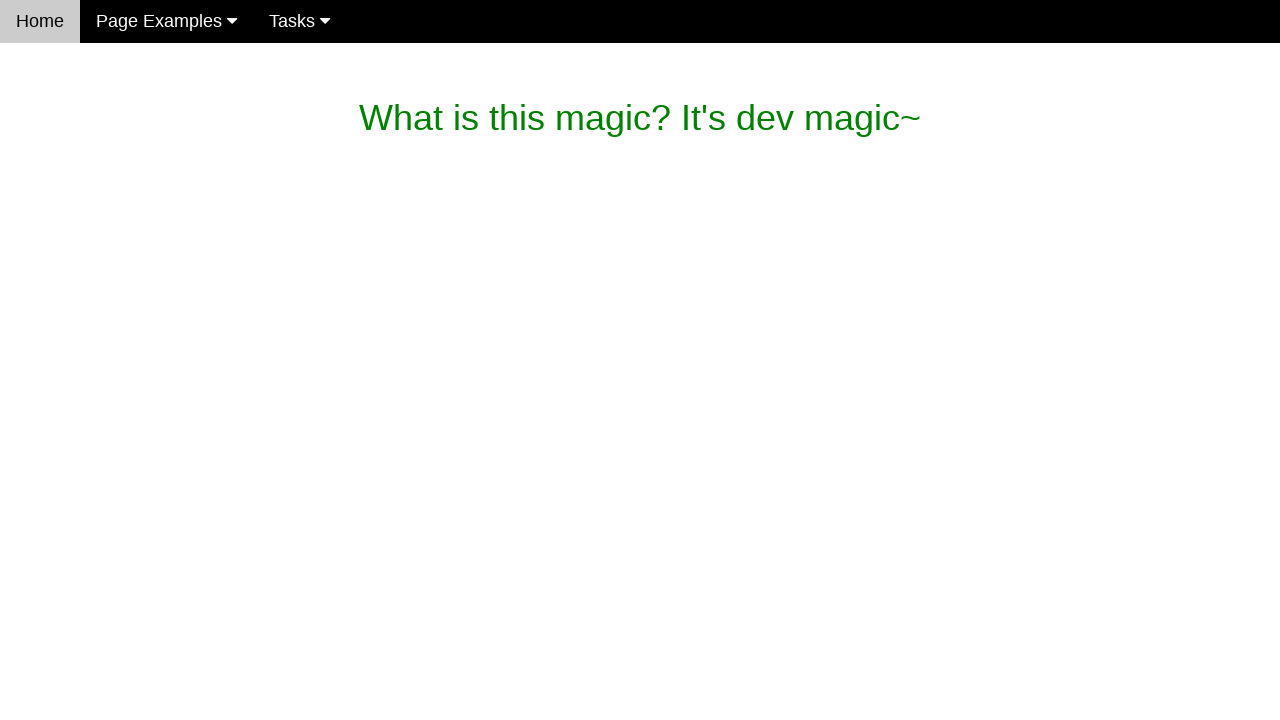

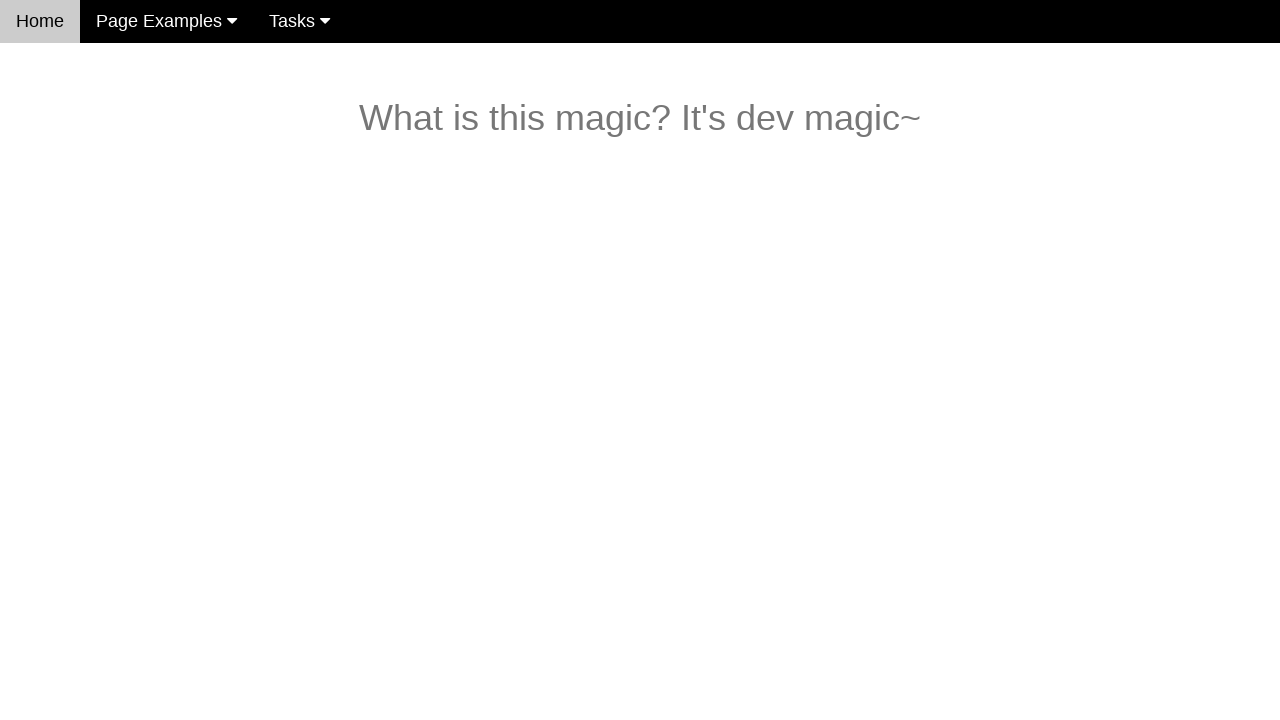